Tests hover effect on Sign-In button by checking if background color changes on mouse hover

Starting URL: https://e-commerce-client-swart.vercel.app/

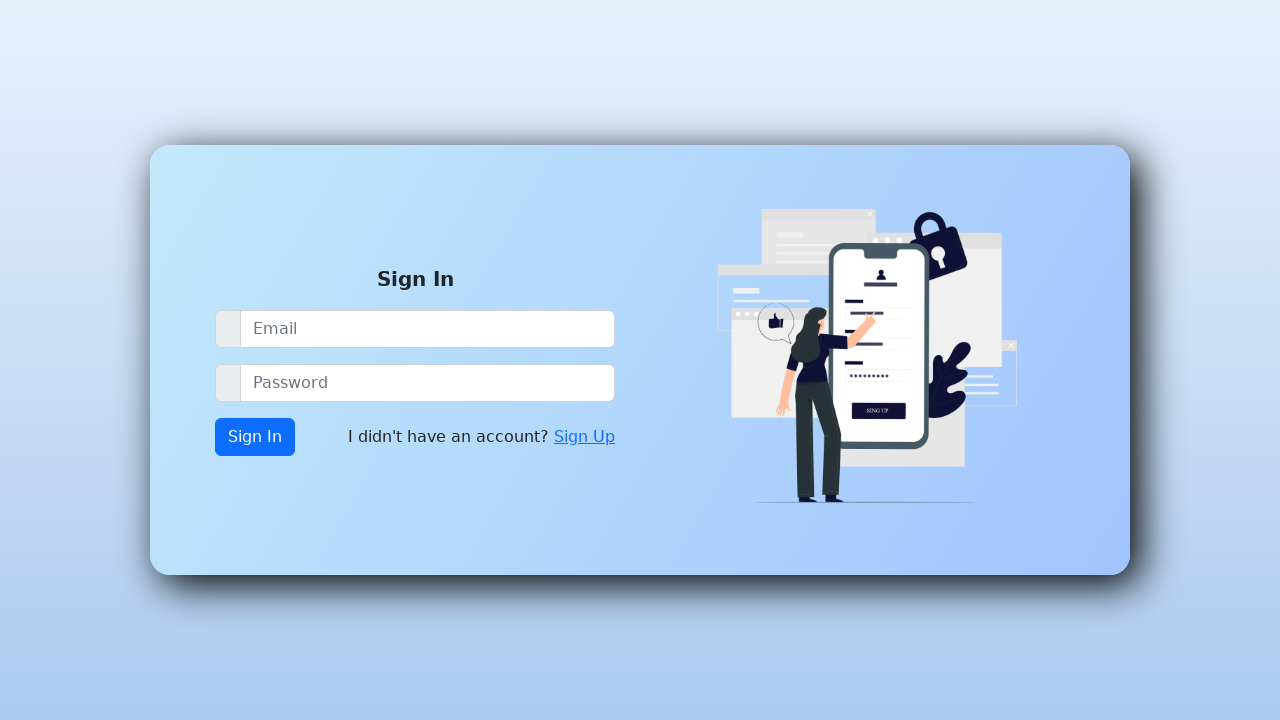

Located Sign-In button element
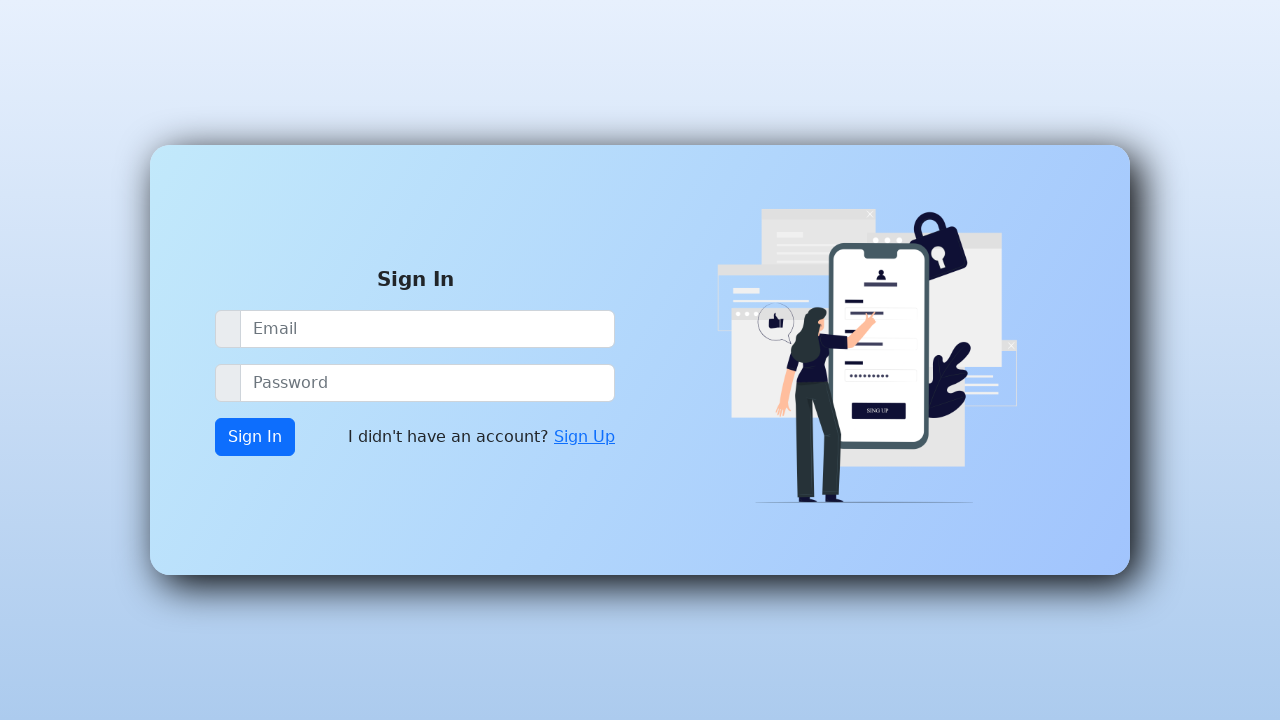

Retrieved default background color: rgb(13, 110, 253)
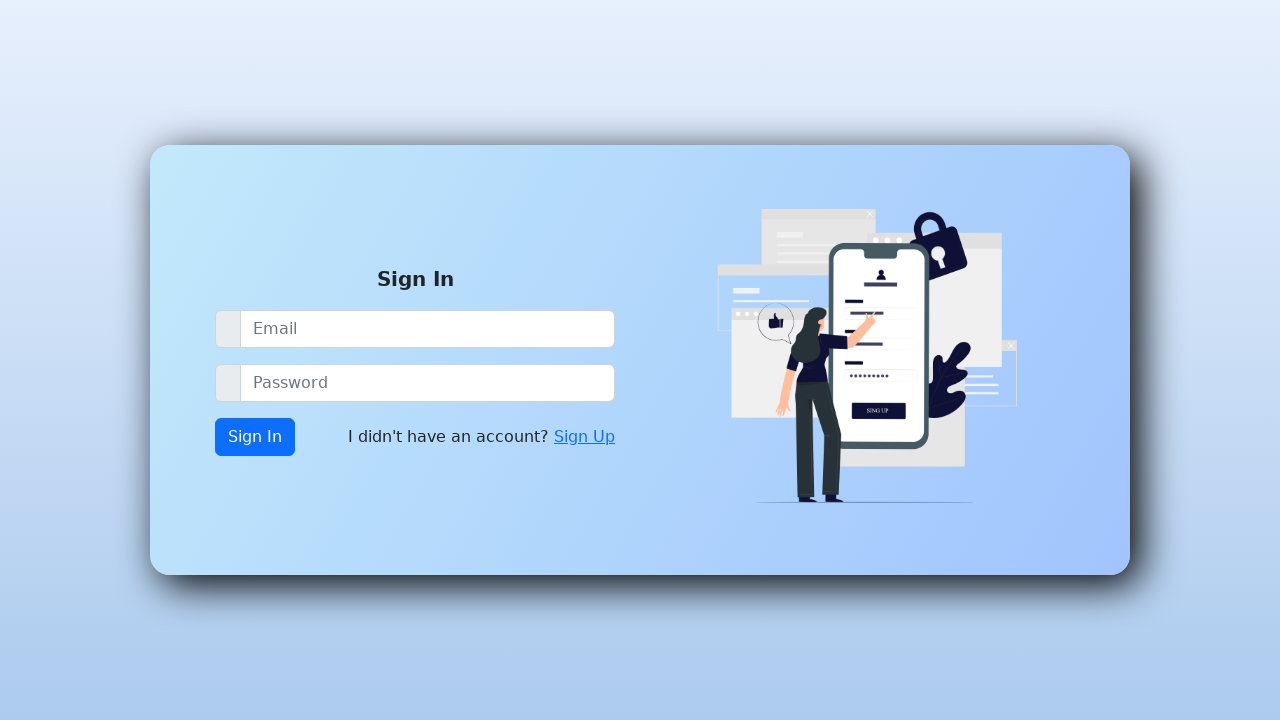

Hovered over Sign-In button at (255, 437) on button.btn.btn-primary.d-none.d-md-flex
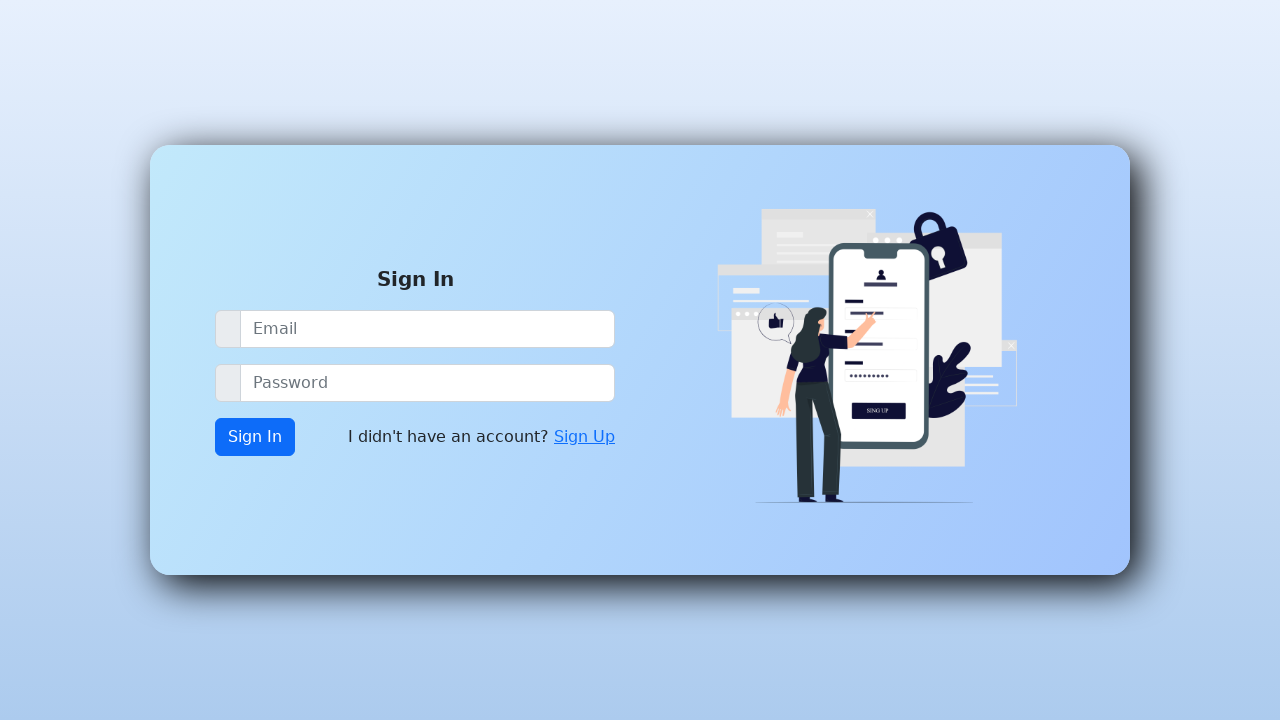

Retrieved hover background color: rgb(11, 94, 215)
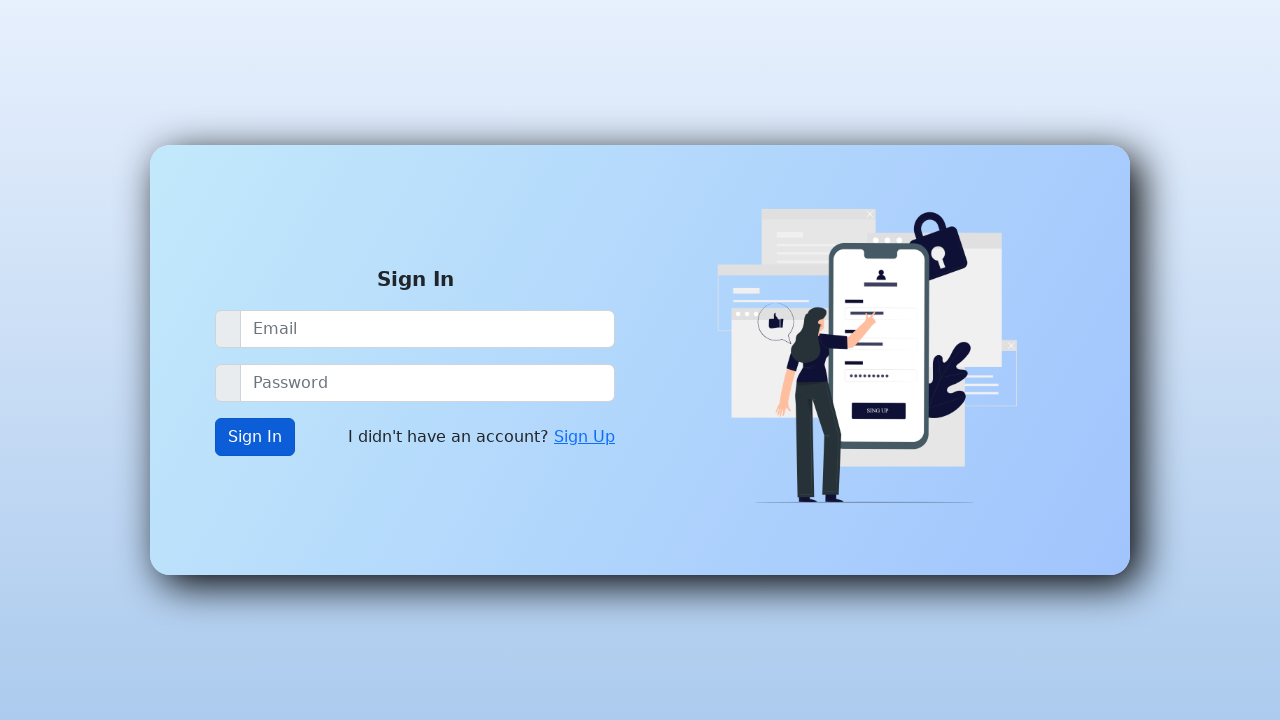

Verified that background color changed on hover (hover effect confirmed)
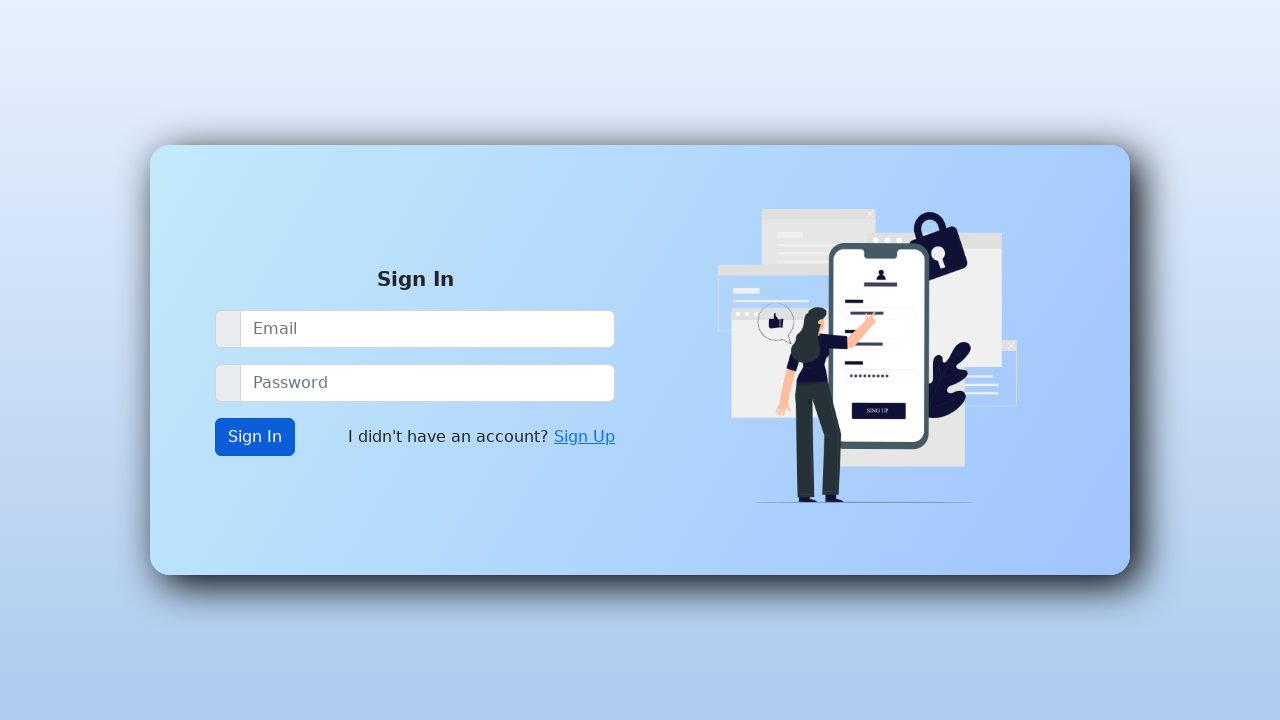

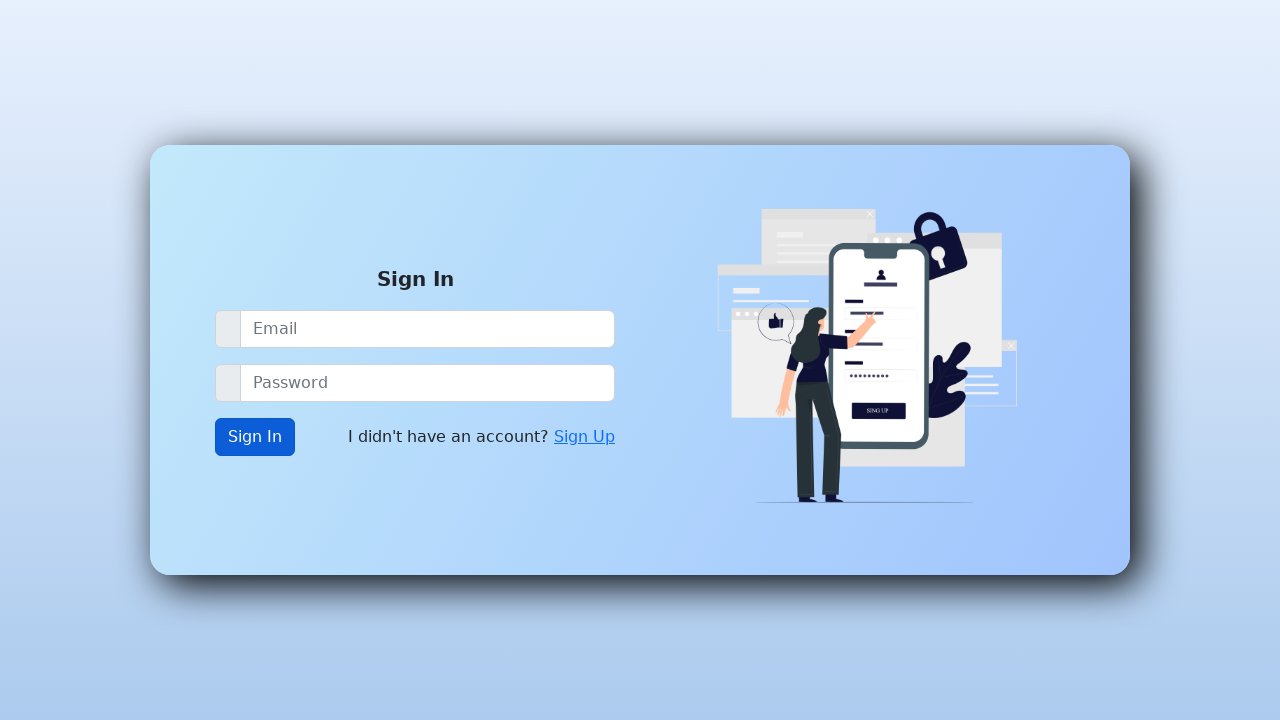